Tests tooltip functionality by hovering over an element and verifying the tooltip text appears

Starting URL: https://jqueryui.com/resources/demos/tooltip/default.html

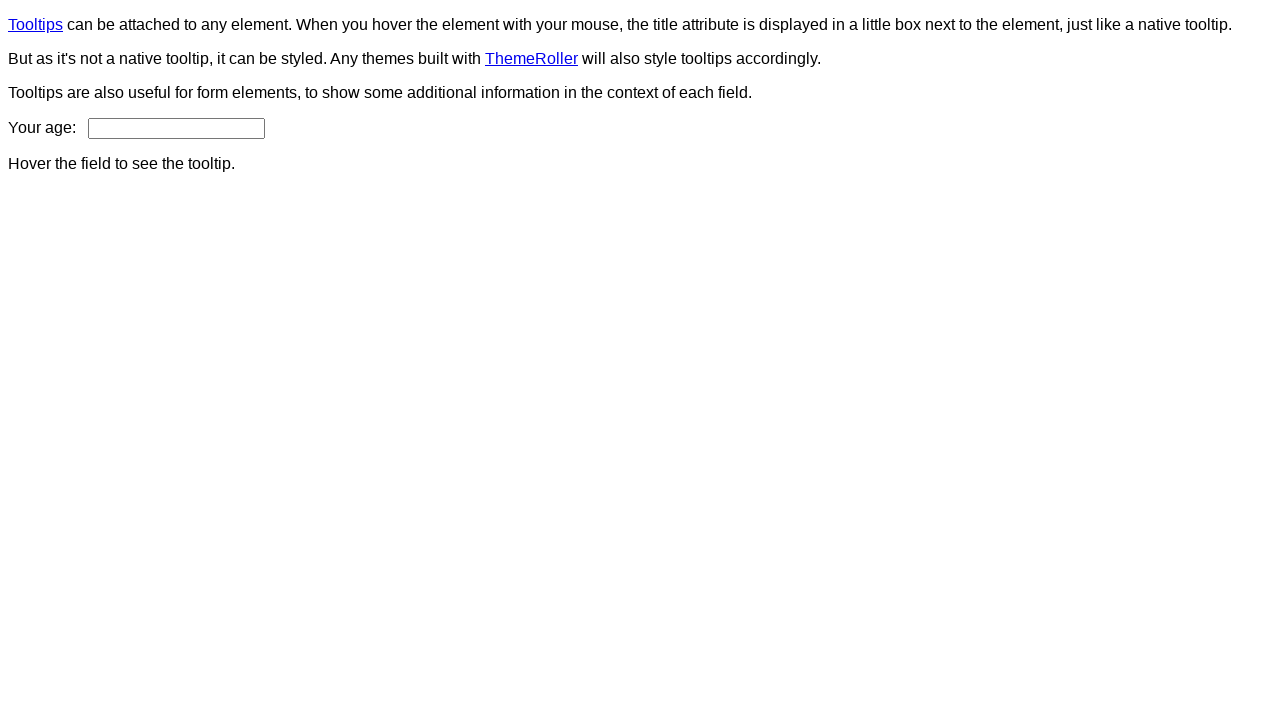

Navigated to jQuery UI tooltip demo page
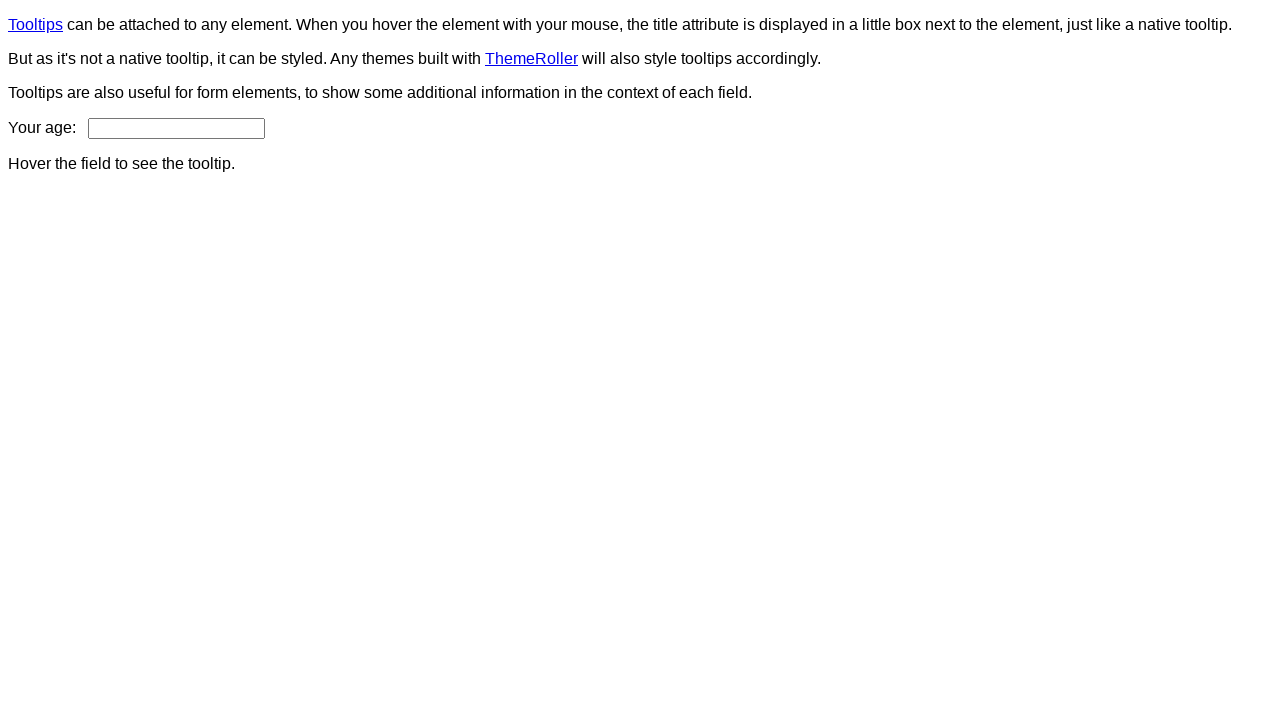

Hovered over ThemeRoller link to trigger tooltip at (532, 58) on xpath=//a[text() = 'ThemeRoller']
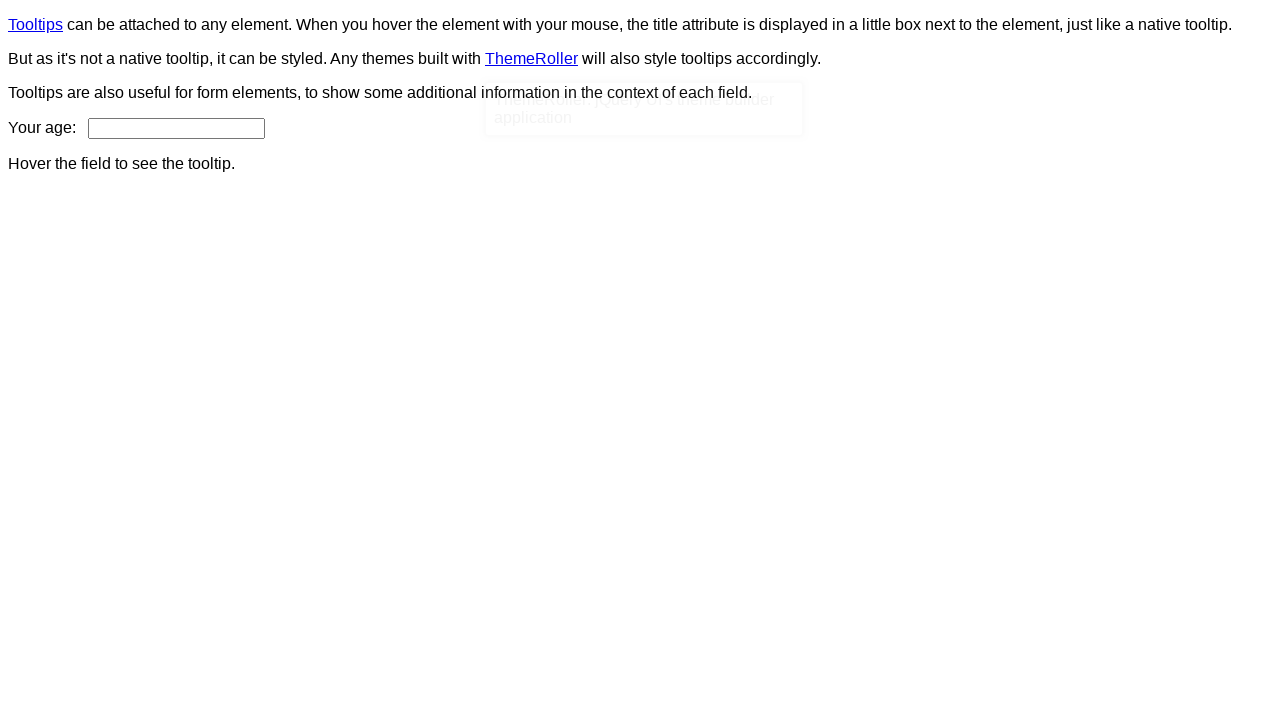

Tooltip content element appeared
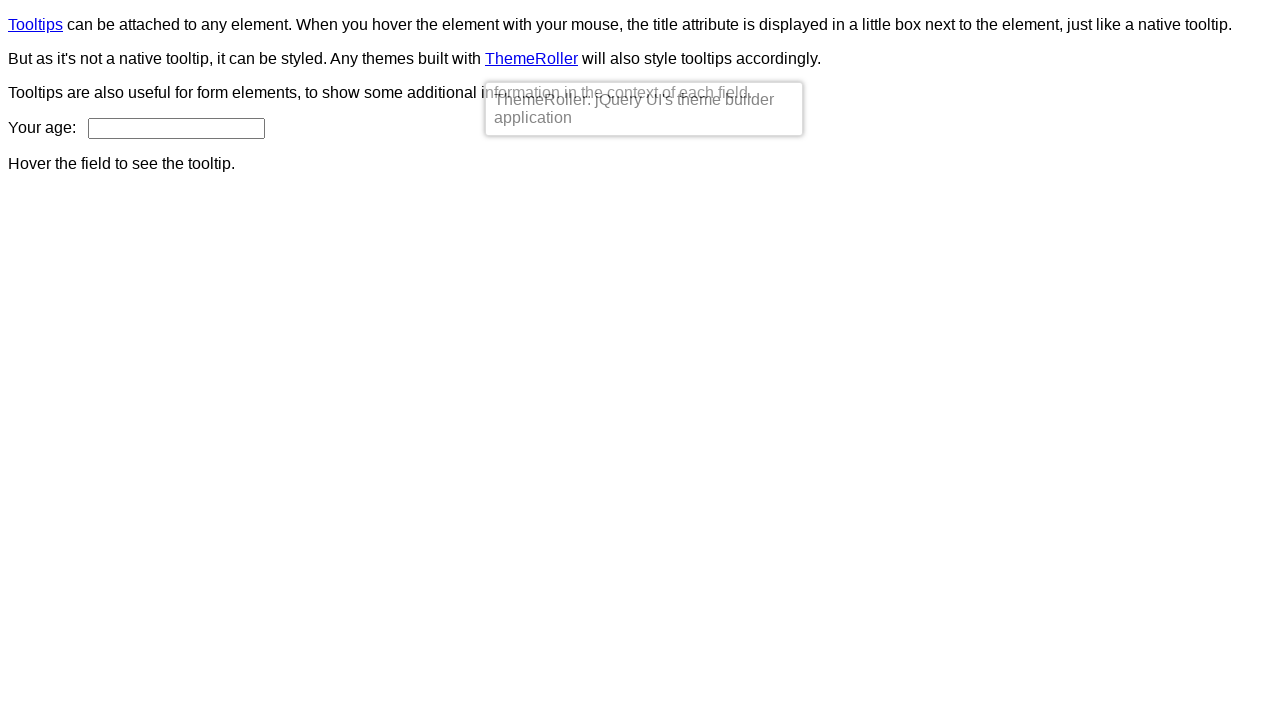

Verified tooltip text matches expected content: 'ThemeRoller: jQuery UI's theme builder application'
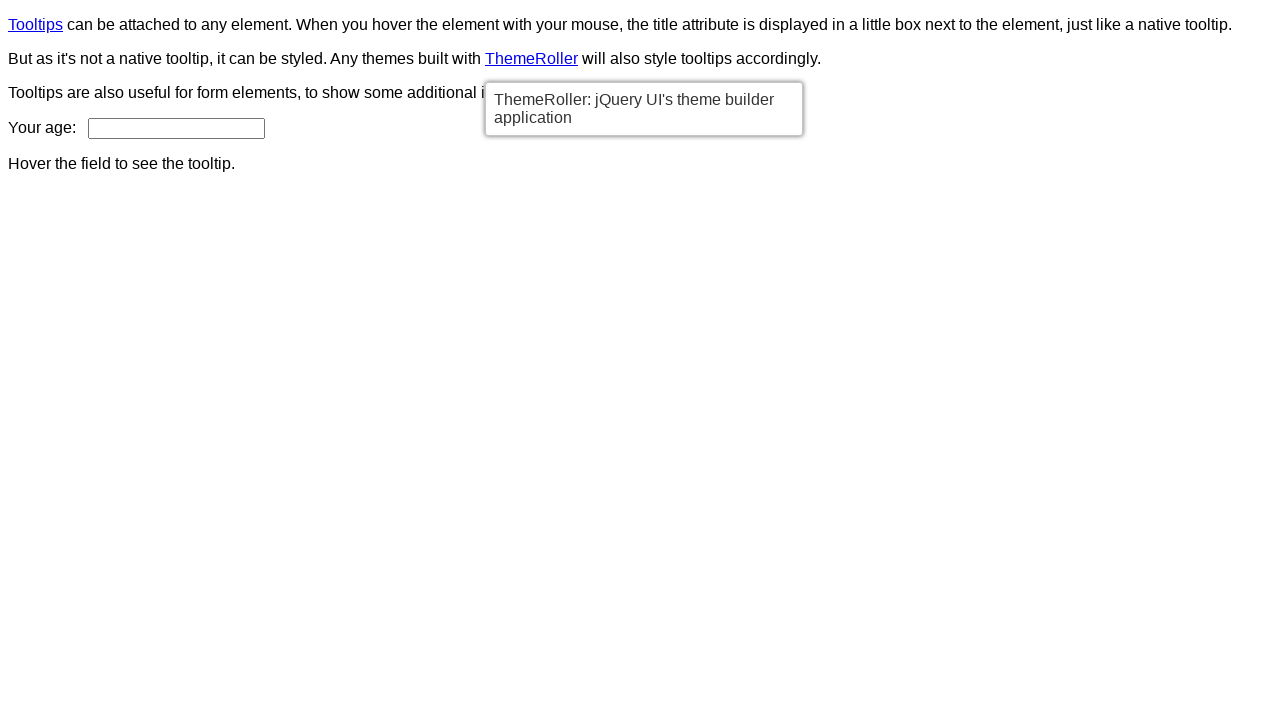

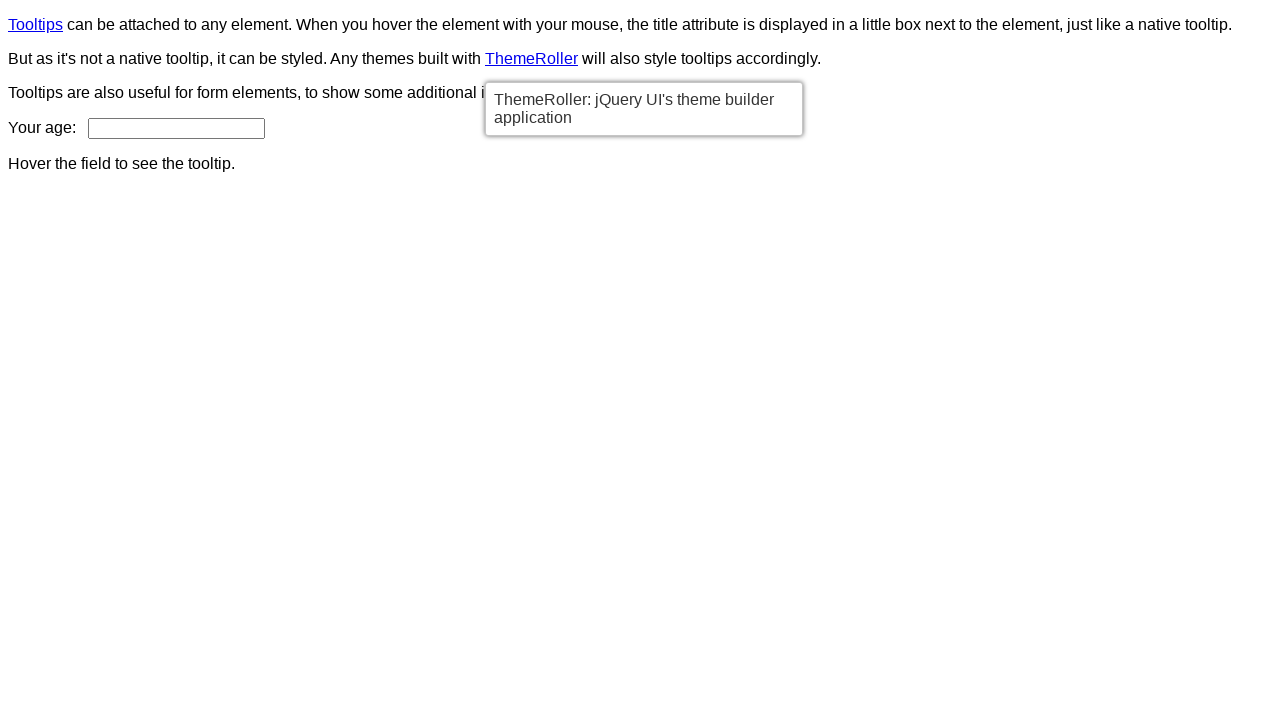